Automates a multi-step quiz by answering various questions including math problems, text matching, and option selection tasks

Starting URL: https://eduardofmarinho.github.io/Teste-Robo-Selenium-NodeJS/

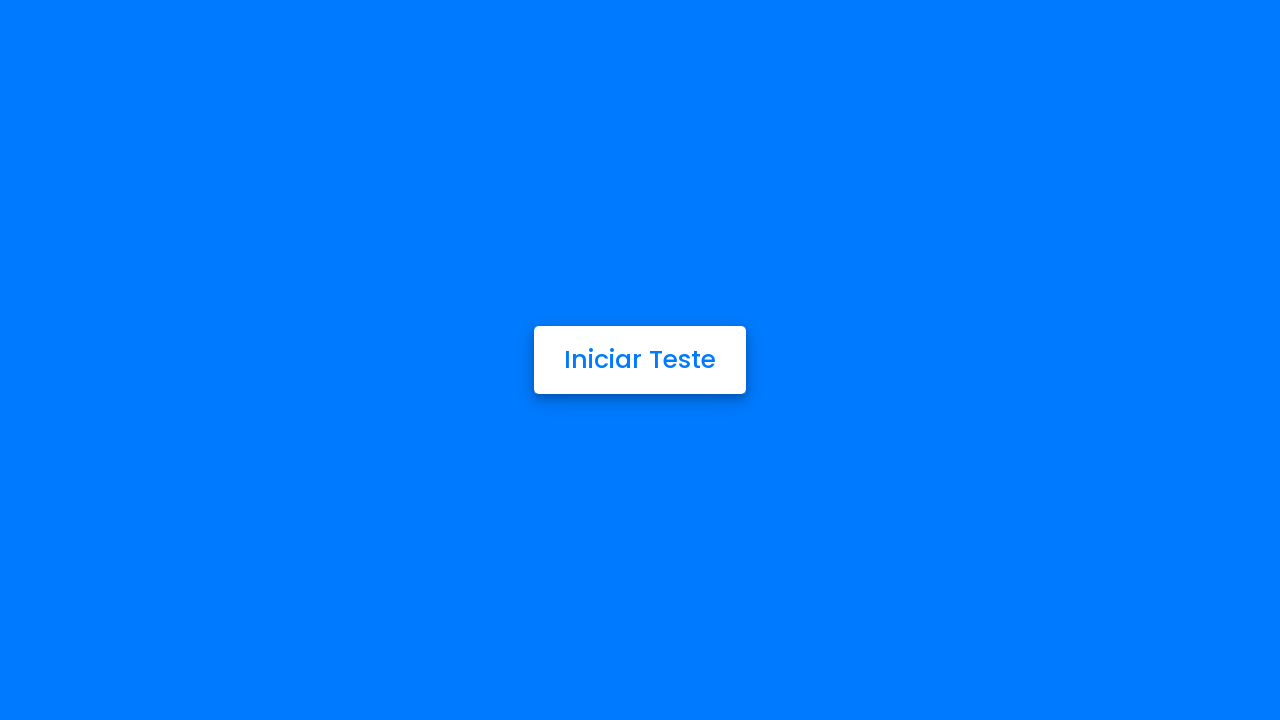

Clicked start button to begin quiz at (640, 360) on xpath=/html/body/div[1]/button
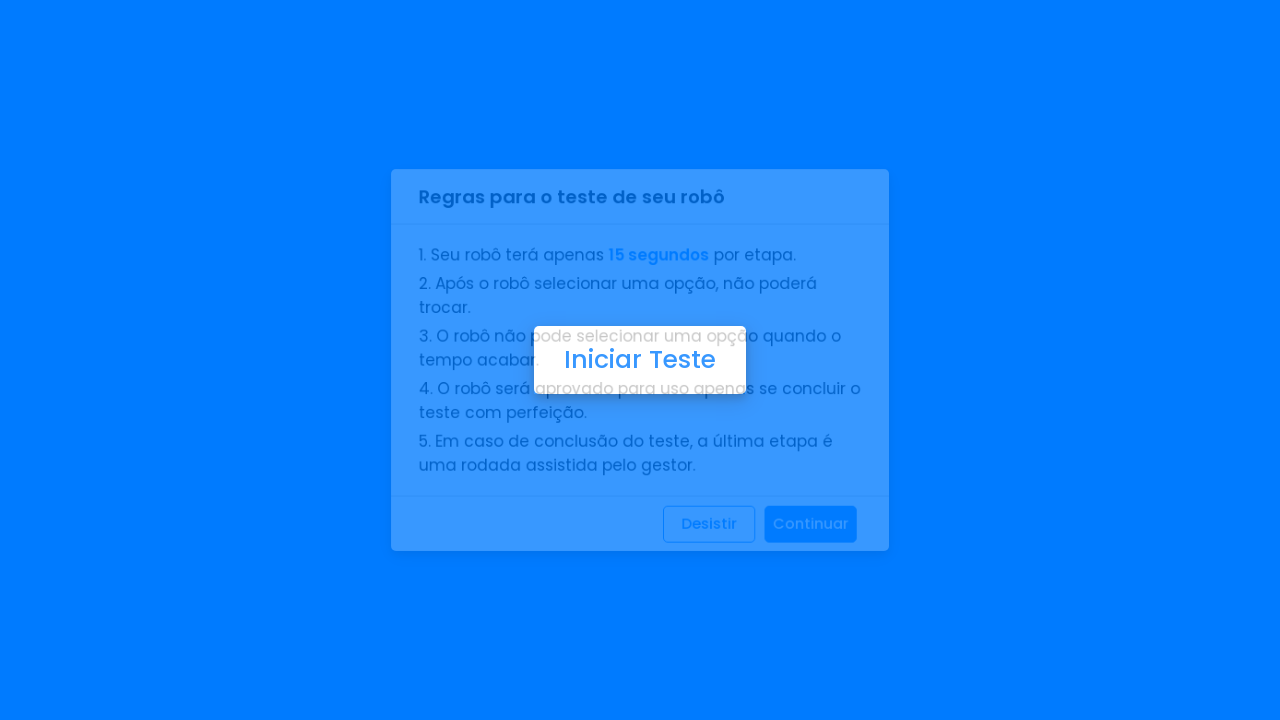

Waited for page to load after clicking start
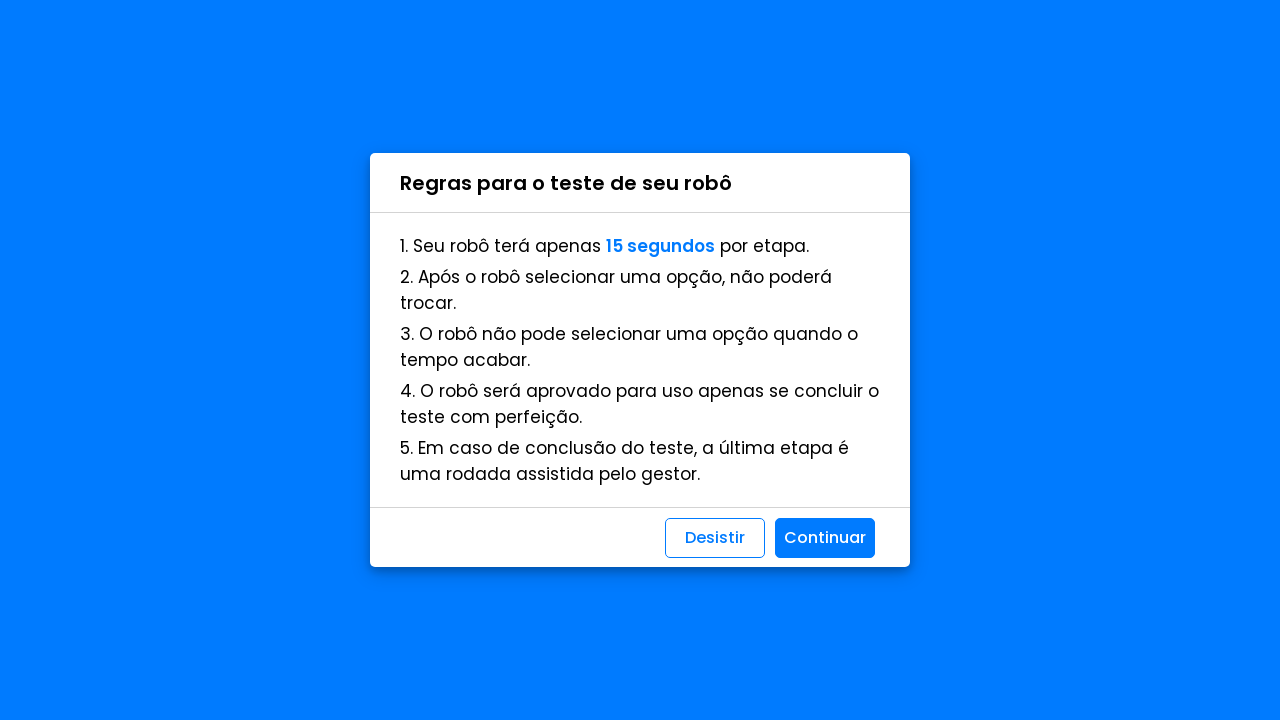

Clicked continue/next button at (825, 538) on xpath=/html/body/div[2]/div[3]/button[2]
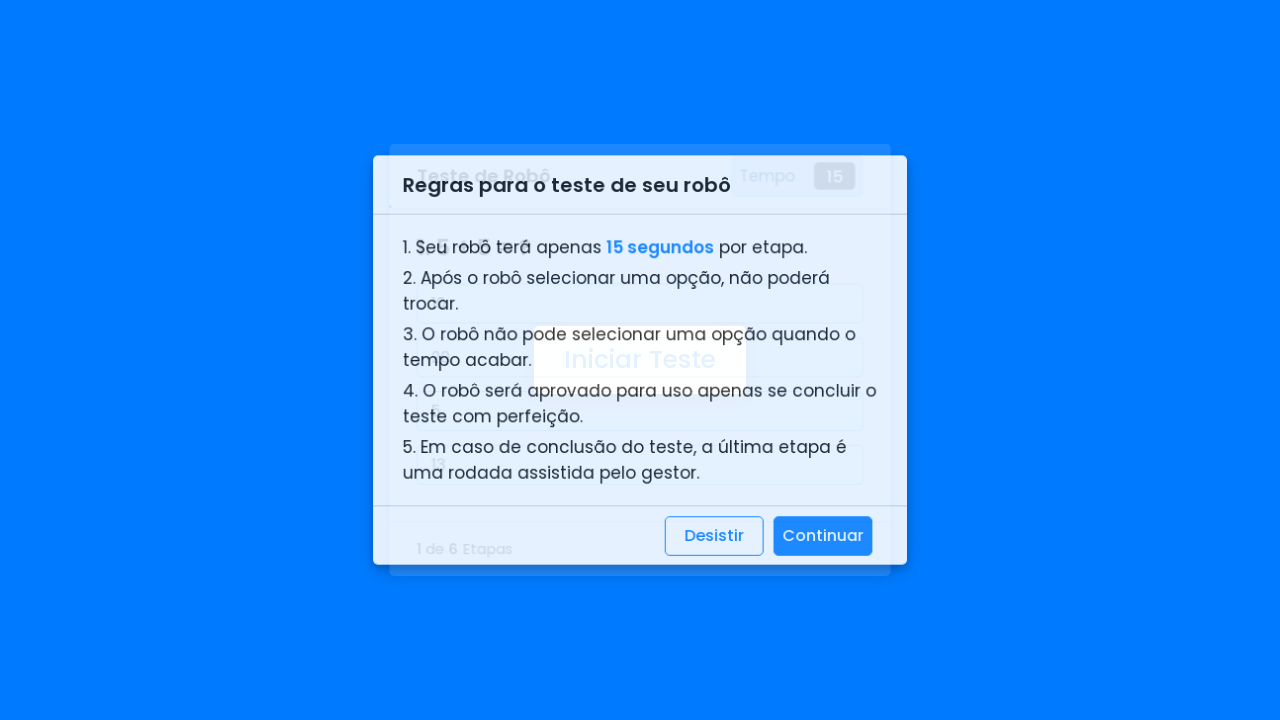

Waited for next question to load
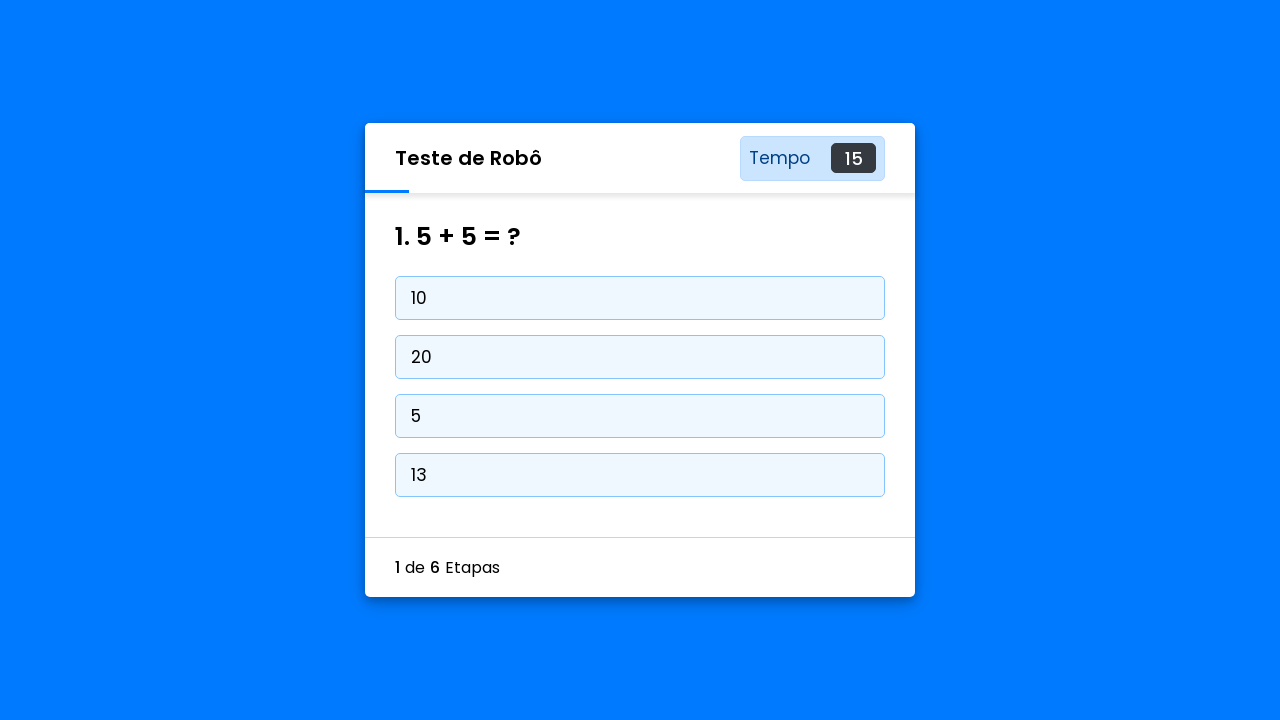

Retrieved first question text about math calculation
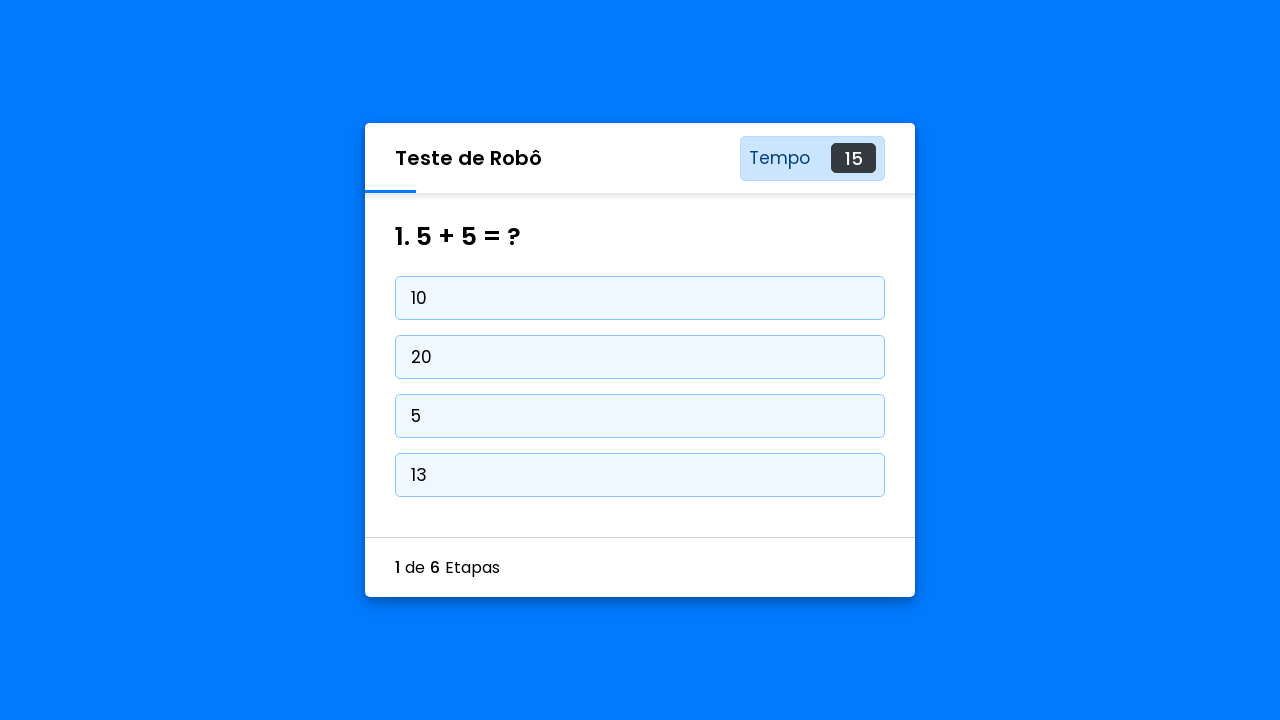

Waited after selecting first answer
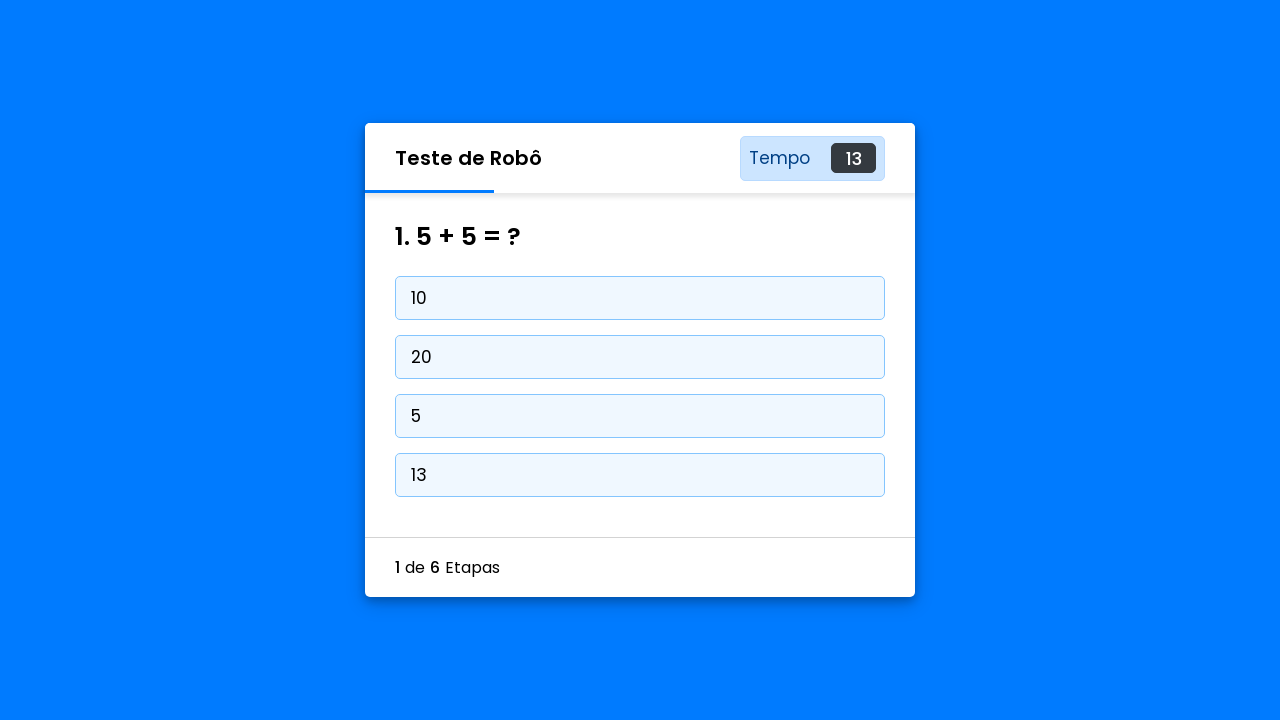

Clicked next button to proceed to second question at (835, 568) on xpath=/html/body/div[3]/footer/button
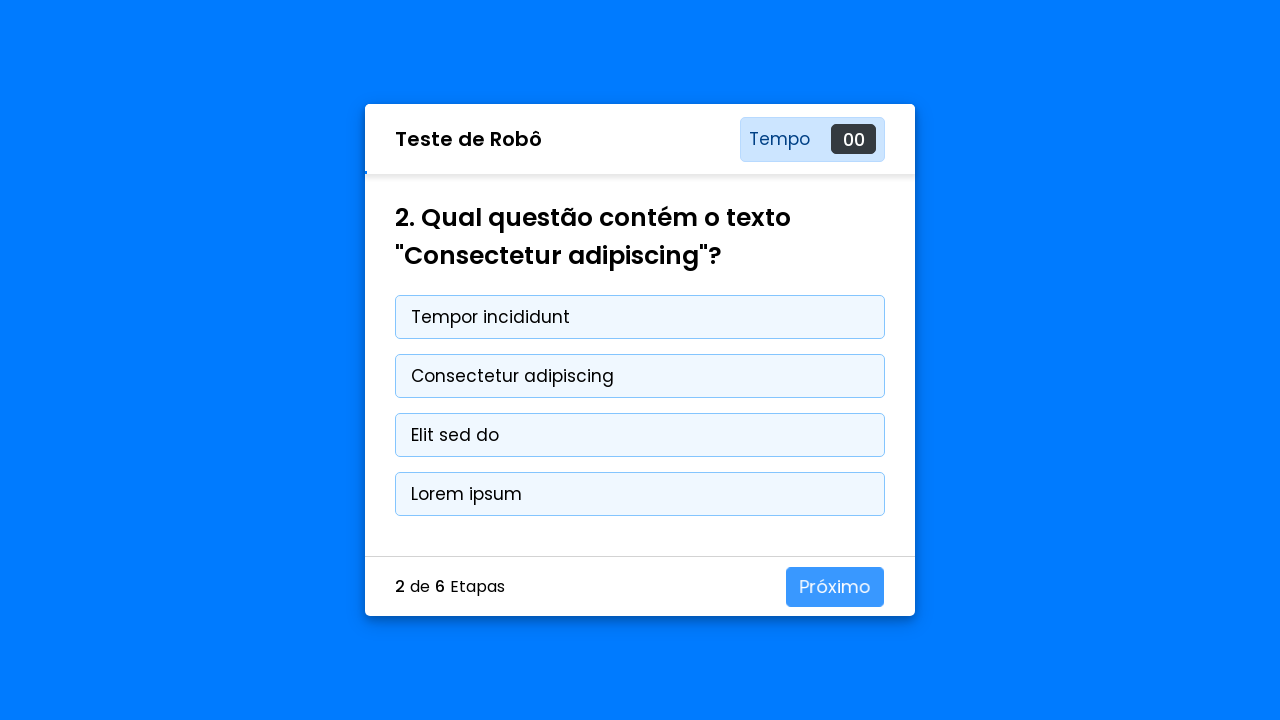

Retrieved second question text about text matching
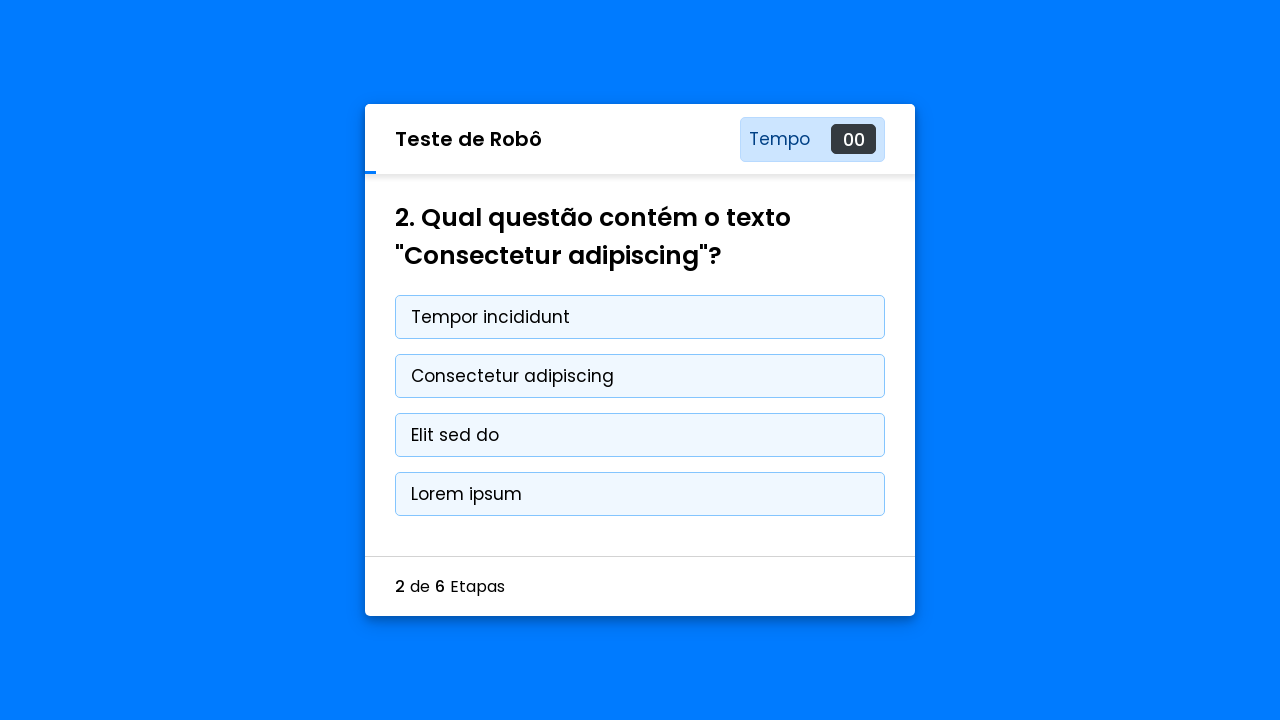

Waited after selecting second answer
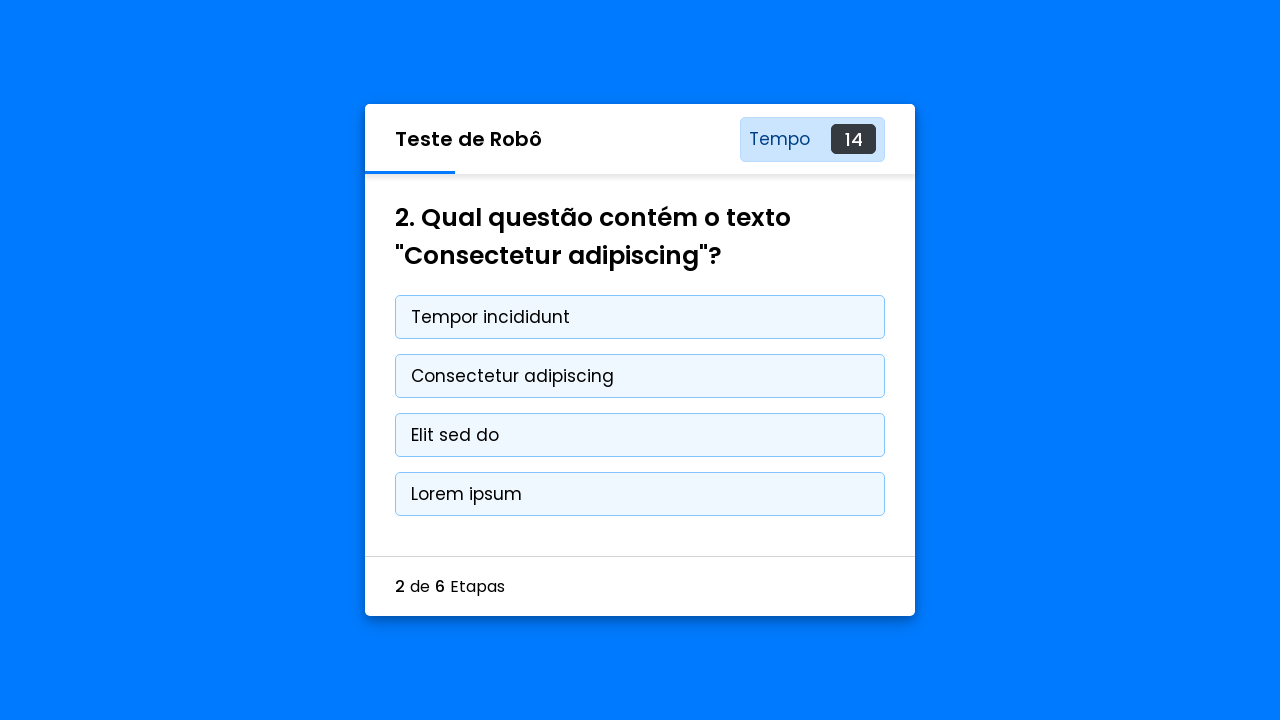

Clicked next button to proceed to third question at (835, 586) on xpath=/html/body/div[3]/footer/button
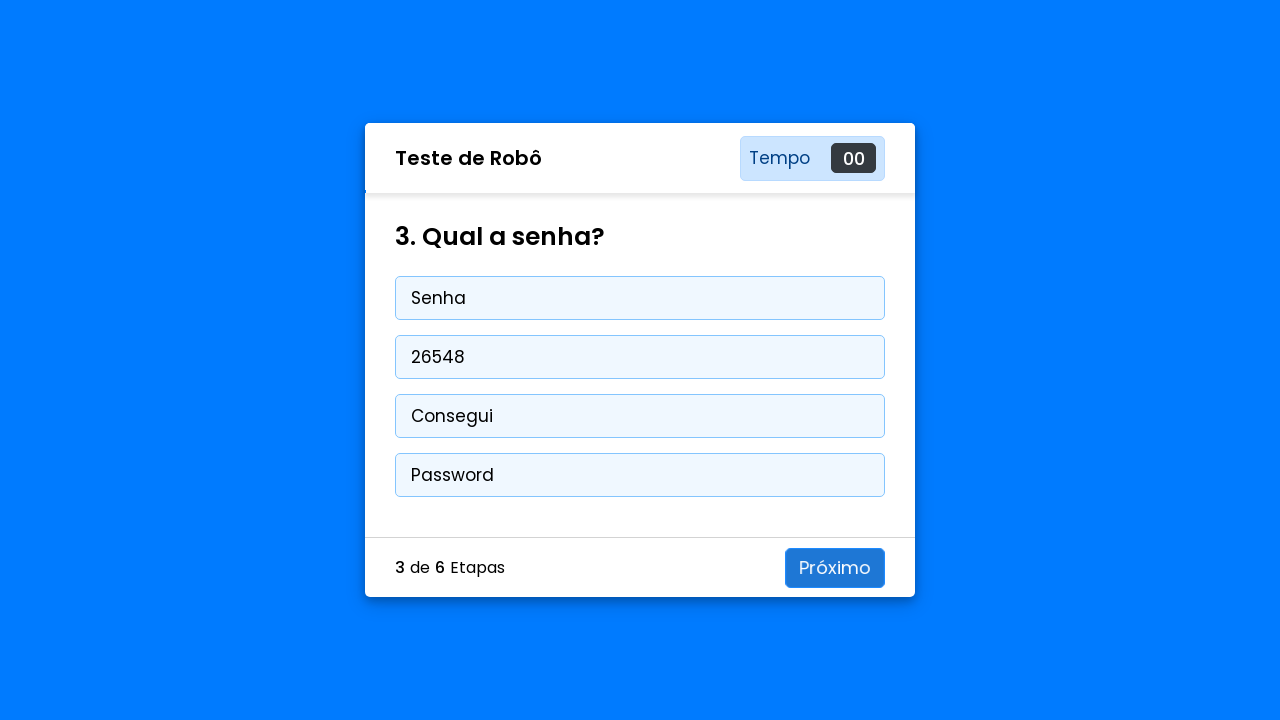

Waited after selecting third answer
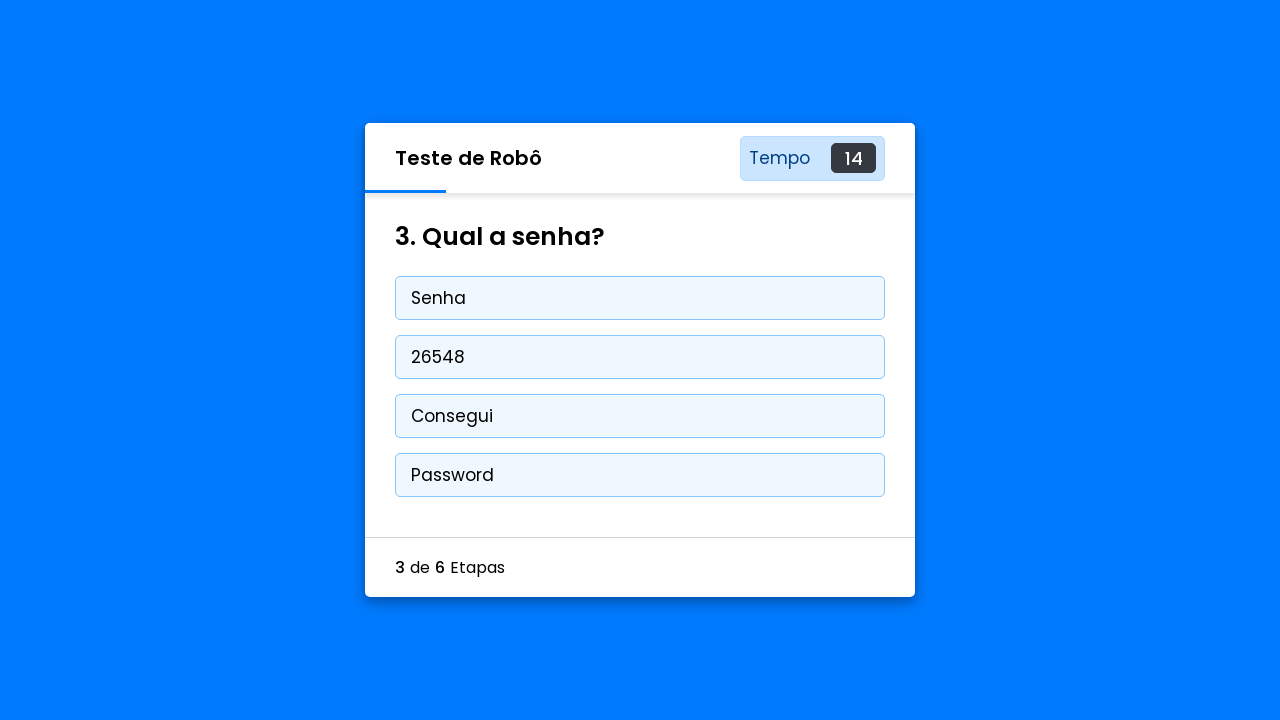

Clicked next button to proceed to fourth question at (835, 568) on xpath=/html/body/div[3]/footer/button
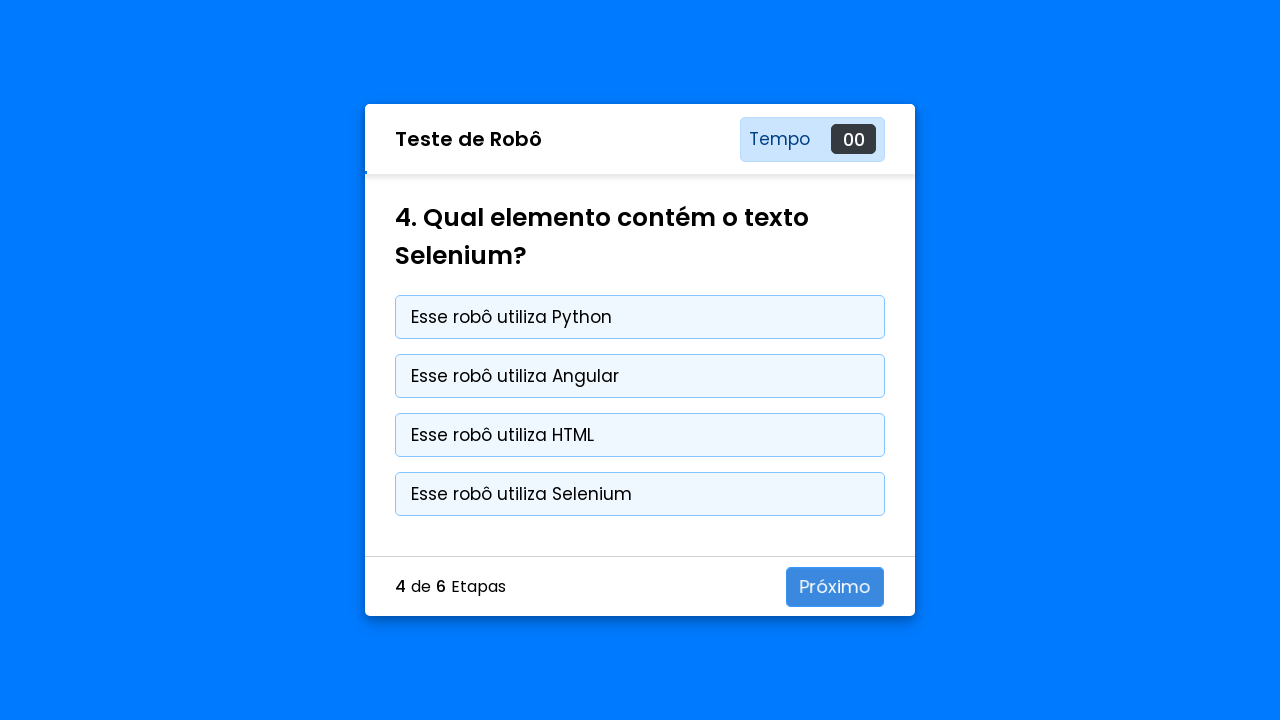

Waited after selecting fourth answer
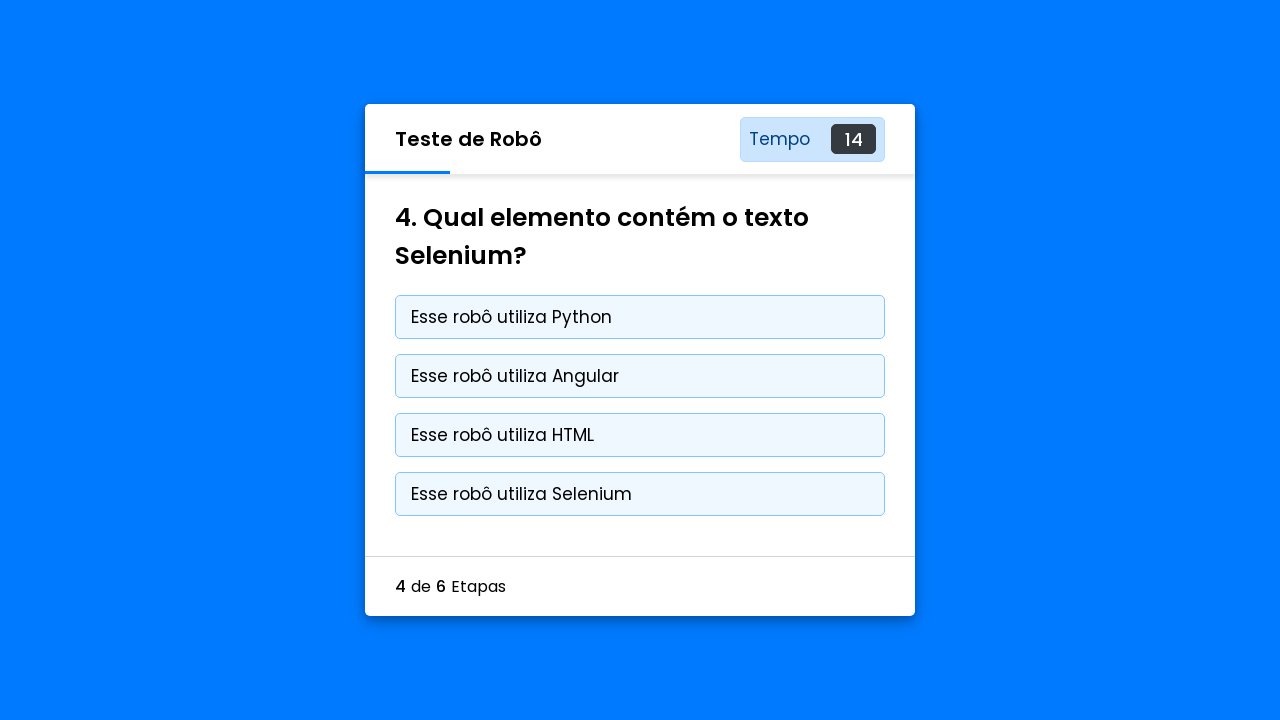

Clicked next button to proceed to fifth question at (835, 586) on xpath=/html/body/div[3]/footer/button
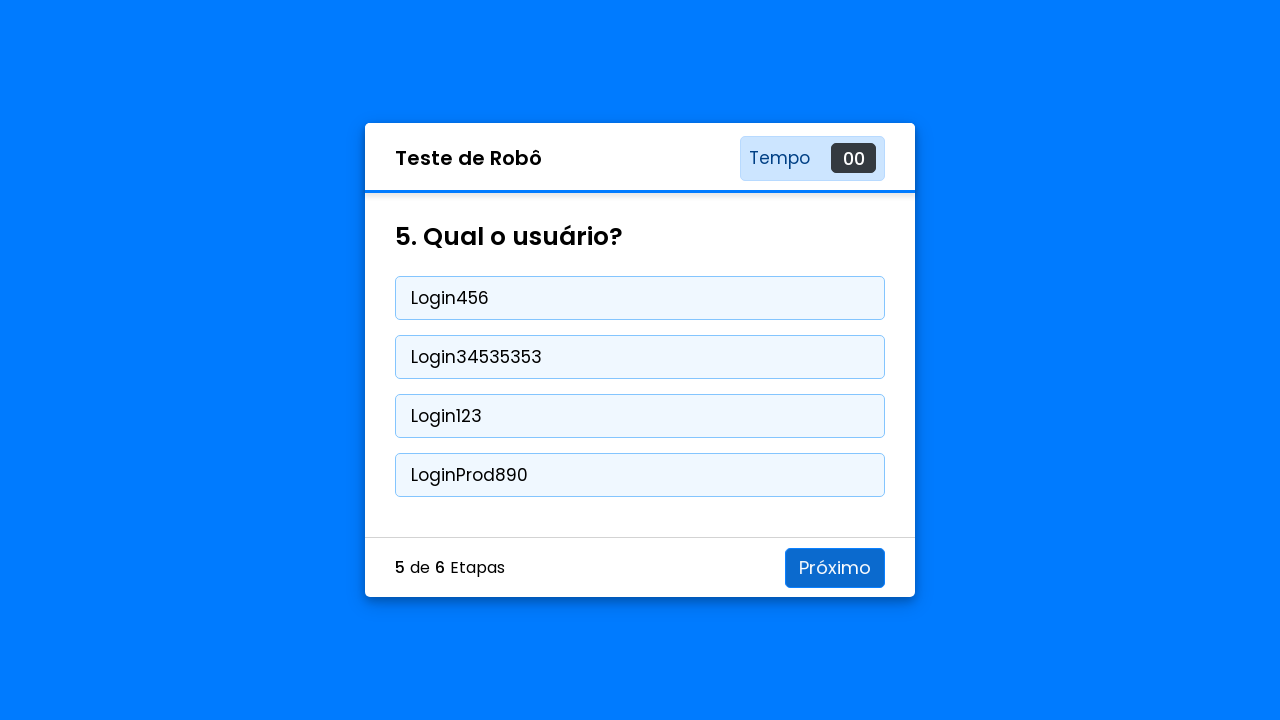

Waited after selecting fifth answer
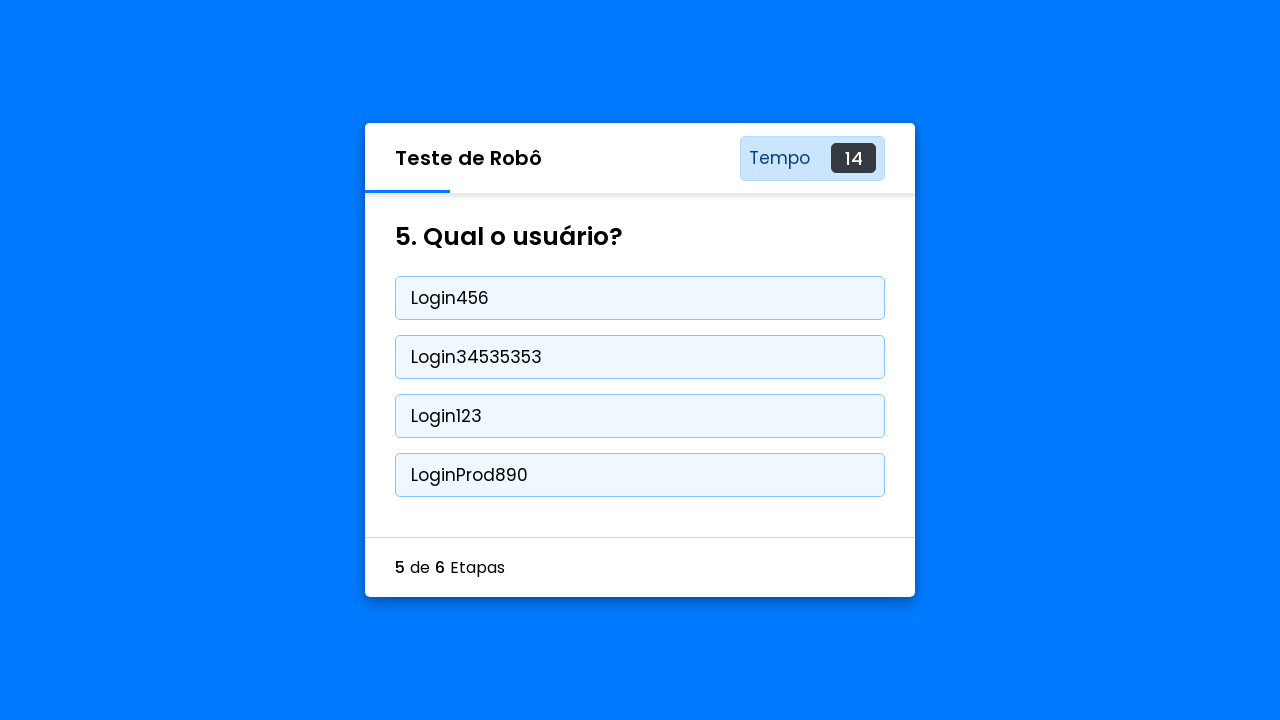

Clicked next button to proceed to sixth question at (835, 568) on xpath=/html/body/div[3]/footer/button
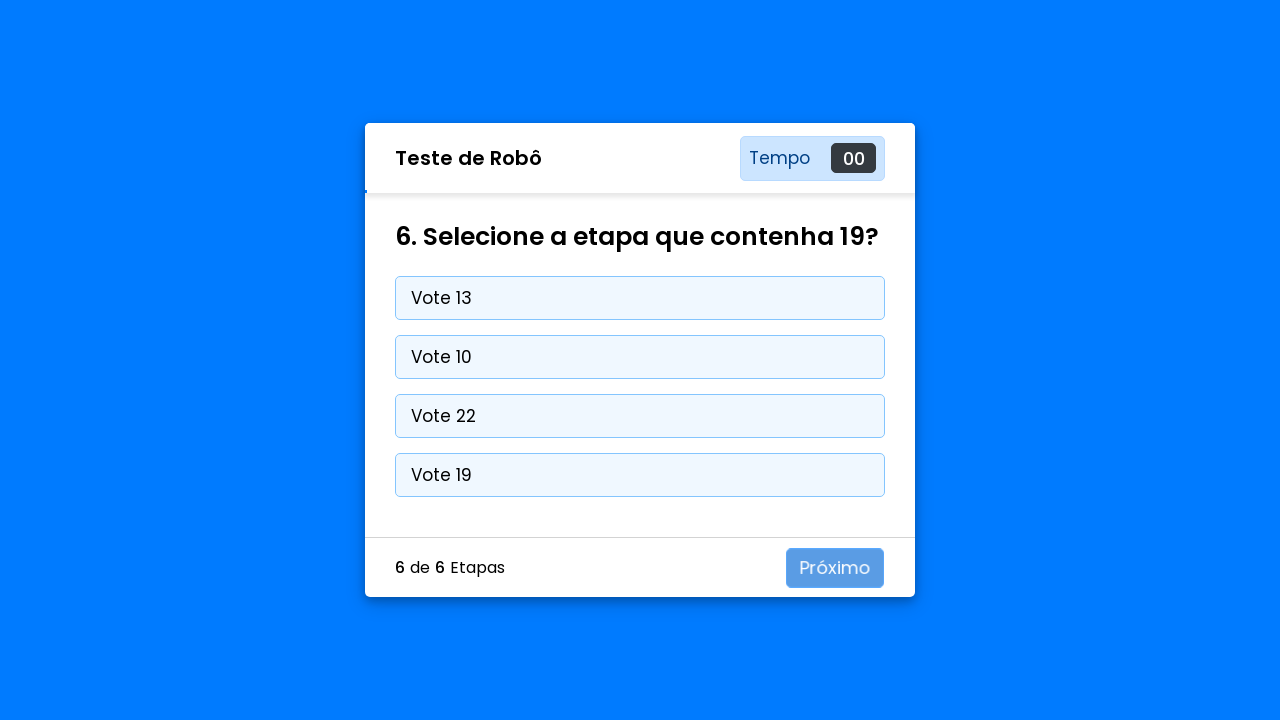

Waited after selecting sixth answer
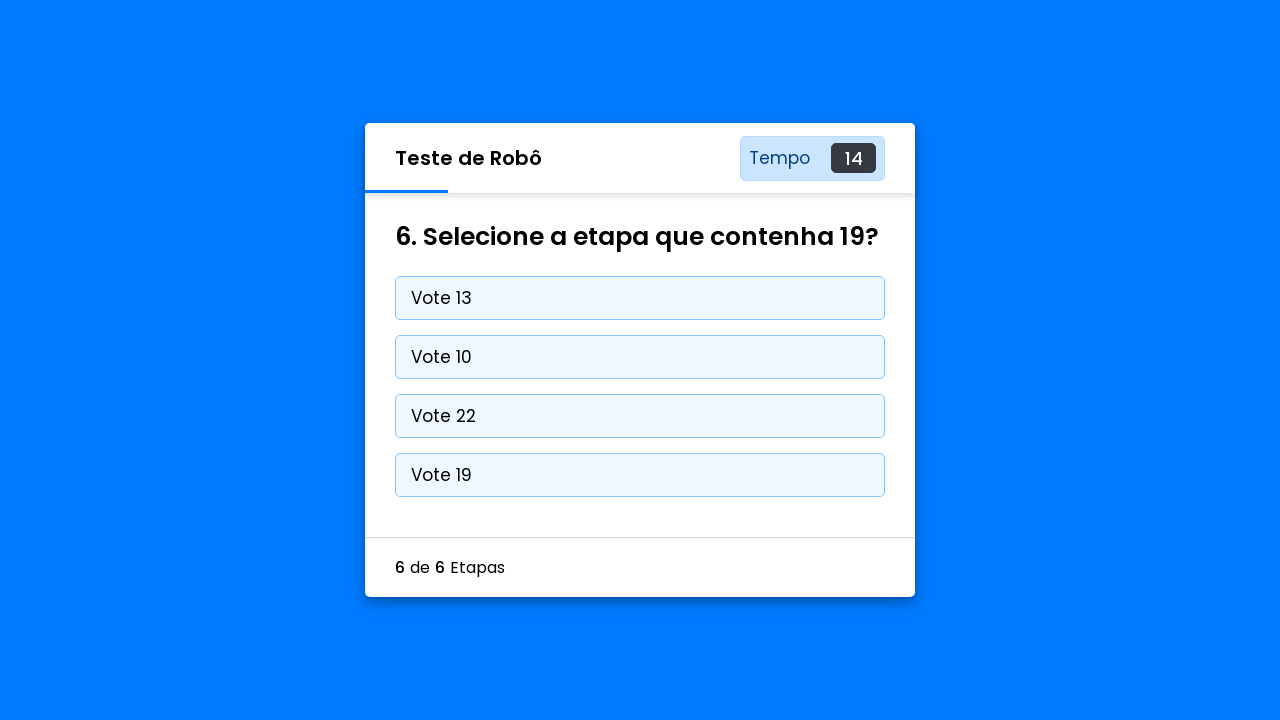

Clicked final button to complete quiz at (835, 568) on xpath=/html/body/div[3]/footer/button
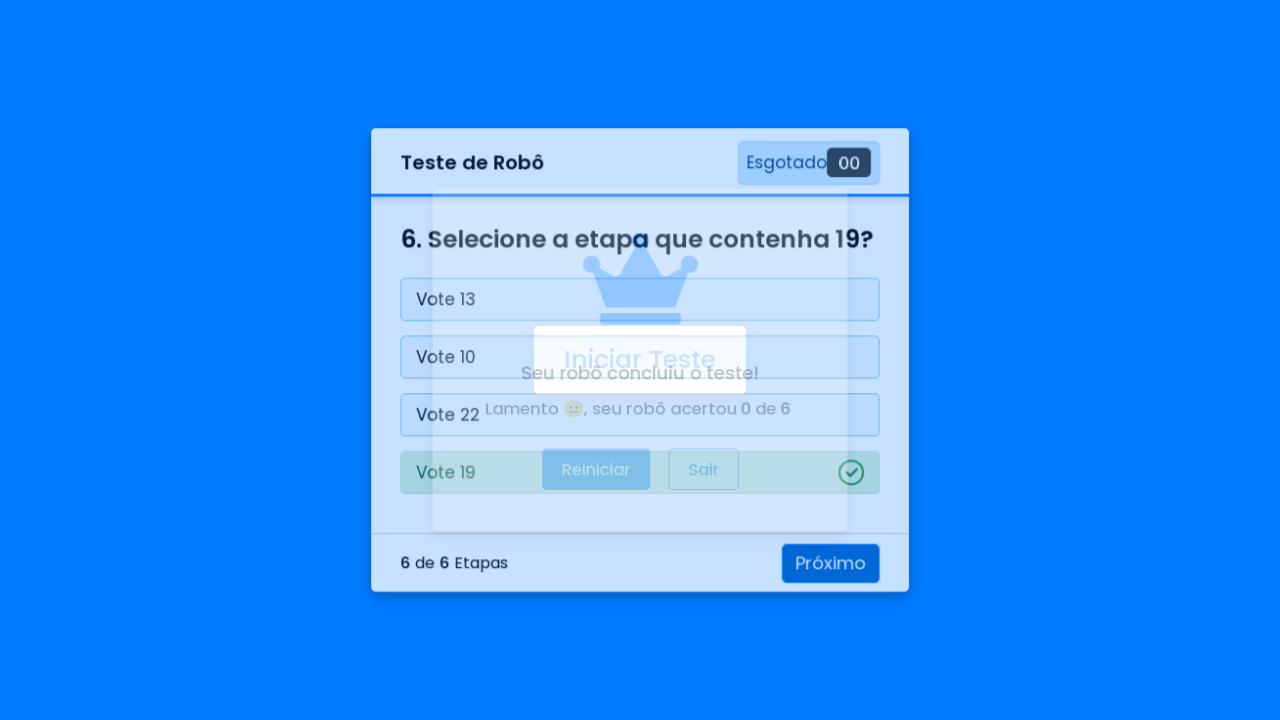

Waited for quiz completion page to load
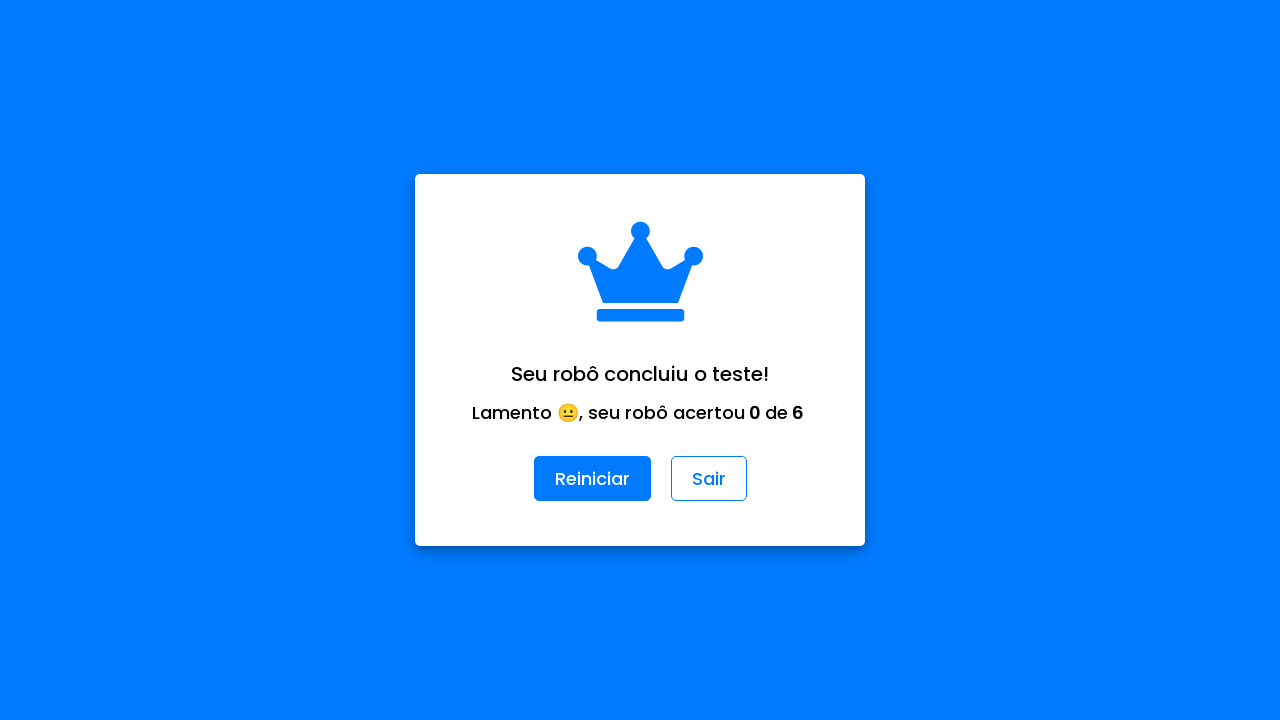

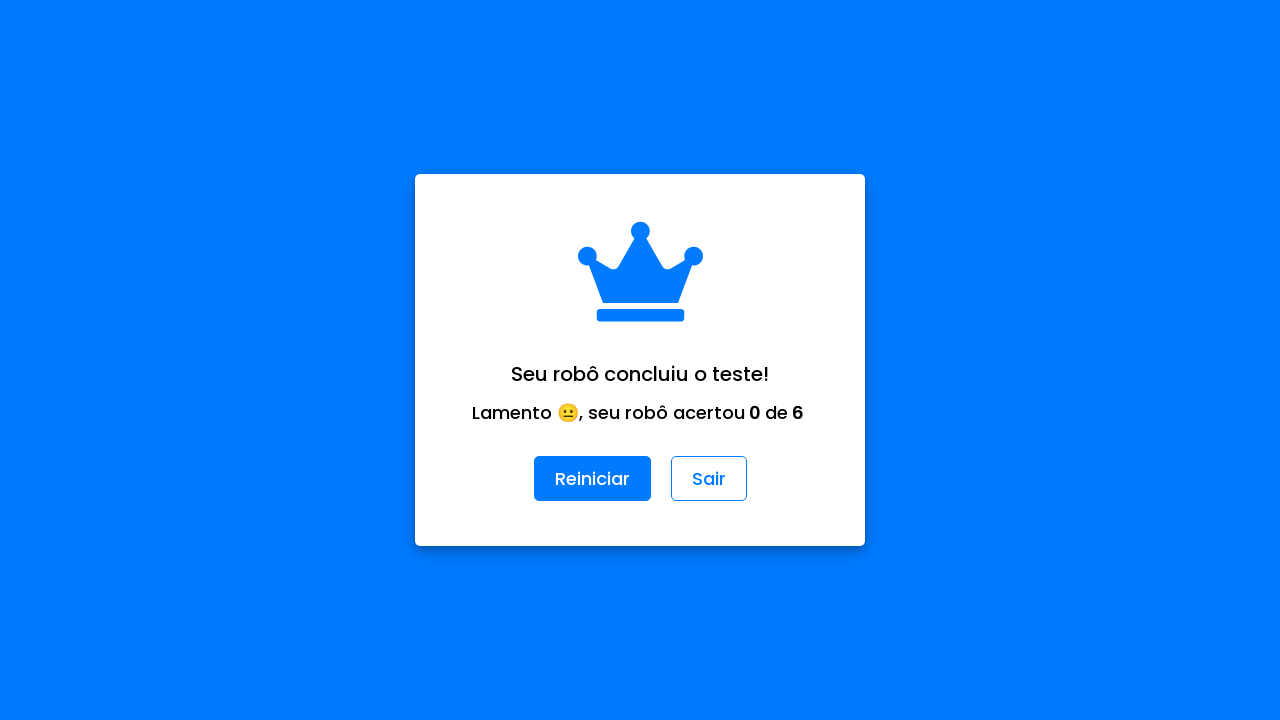